Tests an e-commerce grocery site by adding multiple products to cart, proceeding to checkout, and applying a promo code

Starting URL: https://rahulshettyacademy.com/seleniumPractise/#/

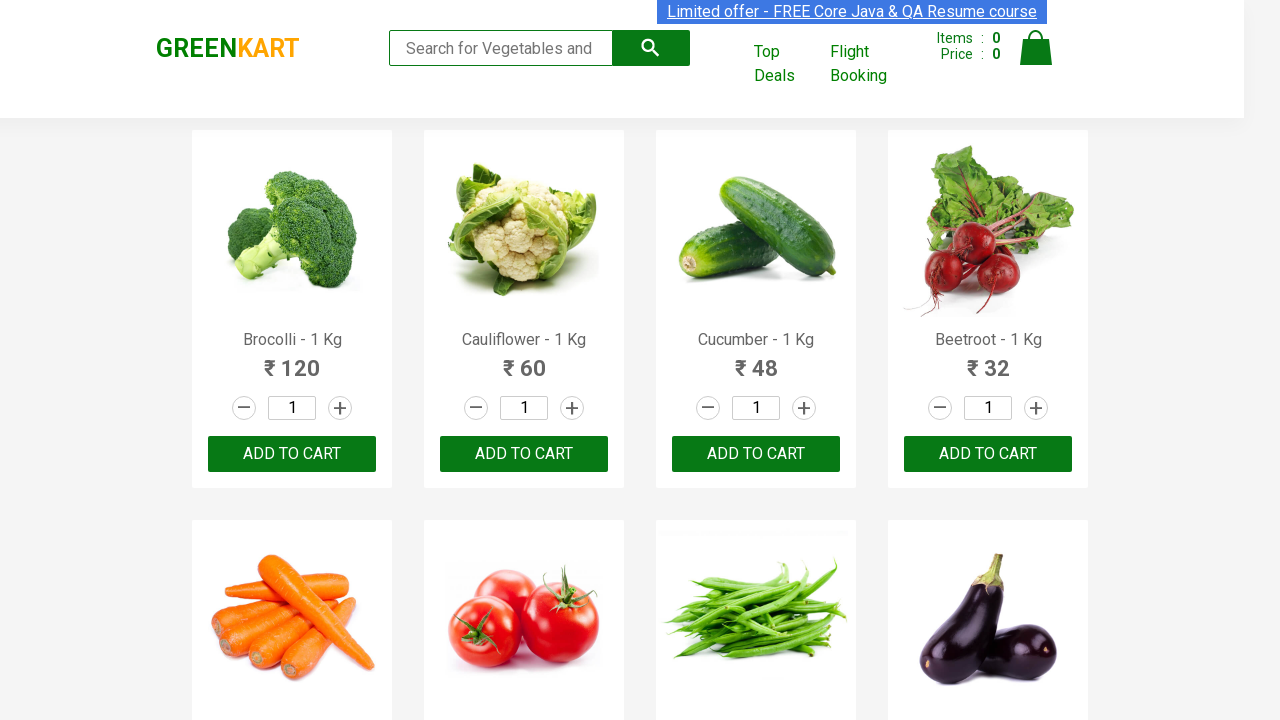

Waited for product names to load on grocery site
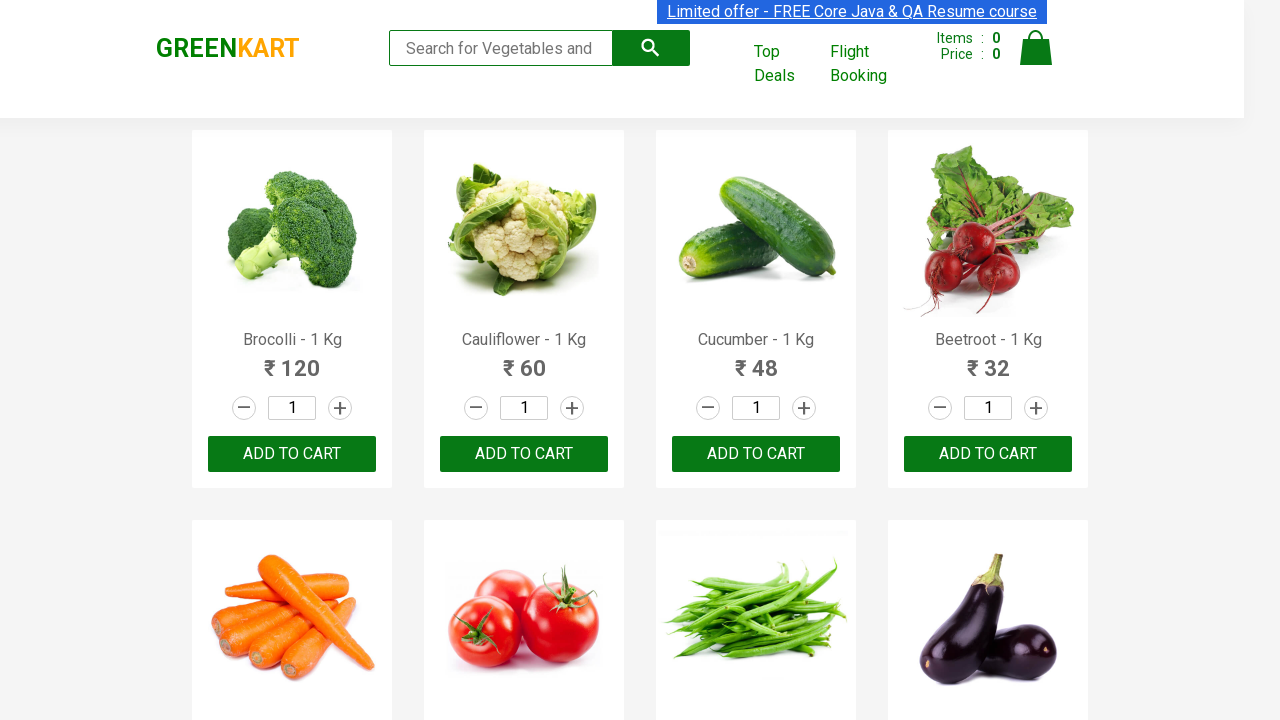

Added 'Brocolli' to cart at (292, 454) on div.product-action >> nth=0
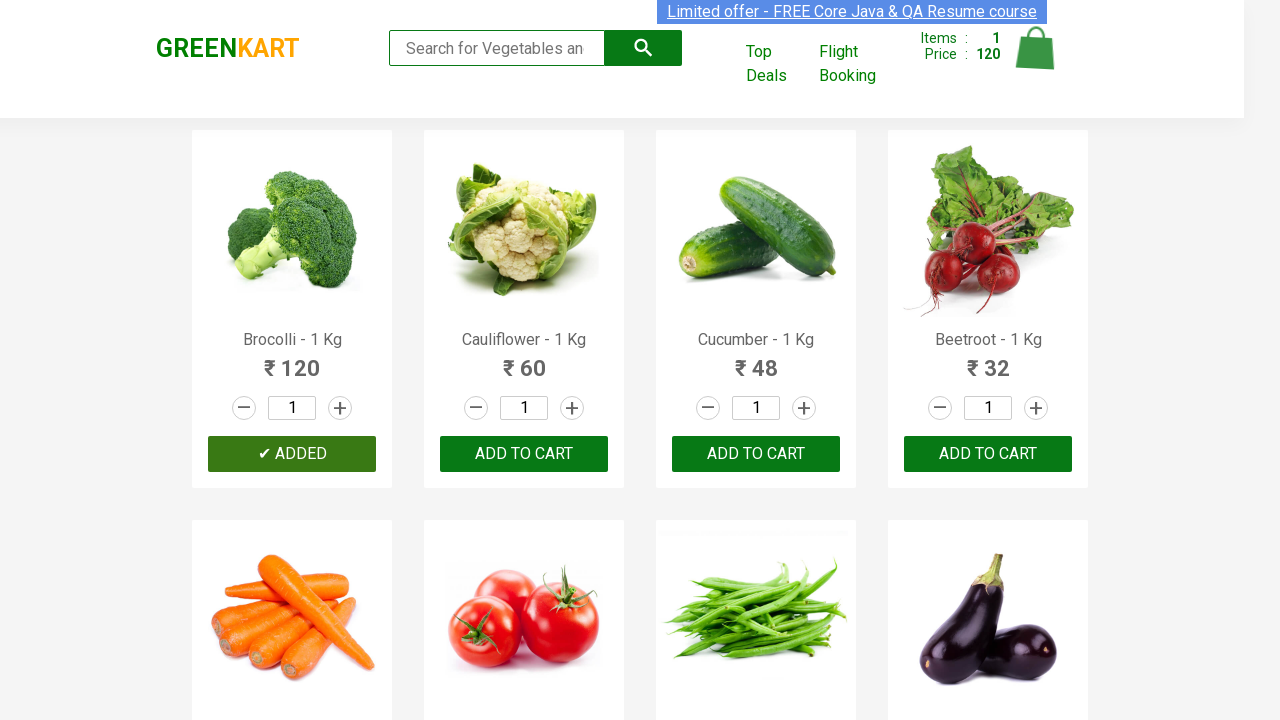

Added 'Cucumber' to cart at (756, 454) on div.product-action >> nth=2
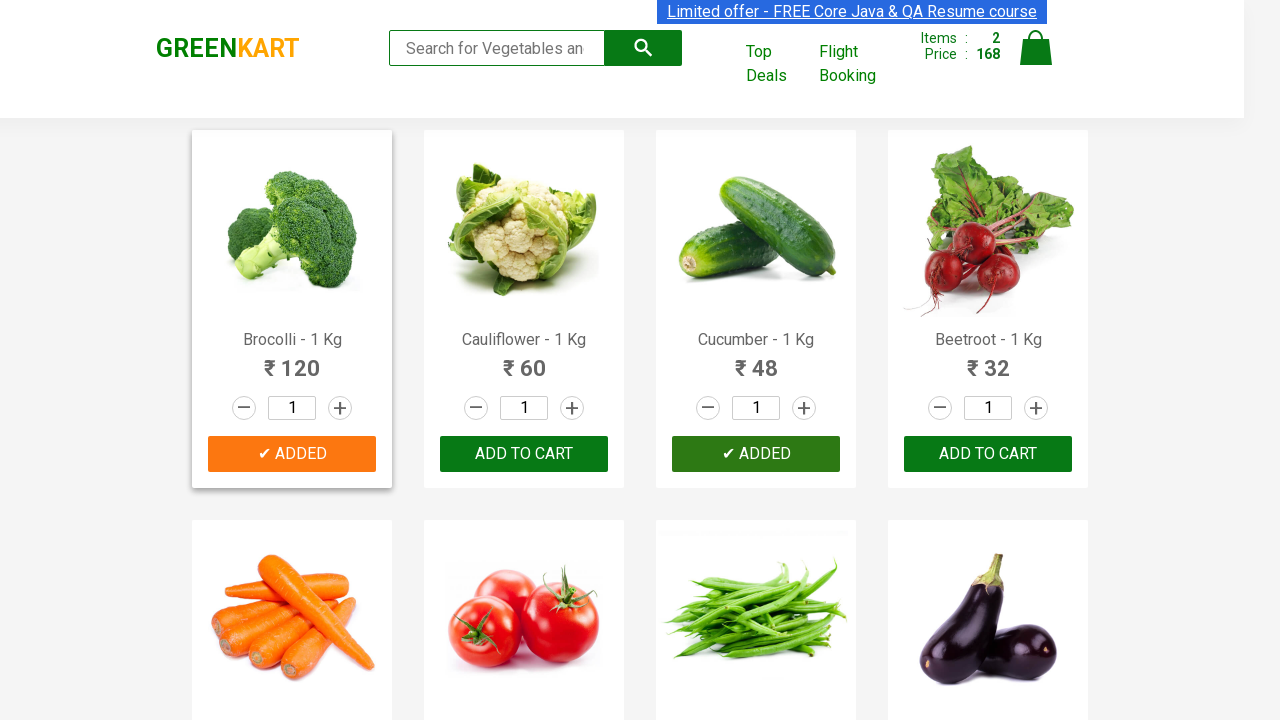

Added 'Beetroot' to cart at (988, 454) on div.product-action >> nth=3
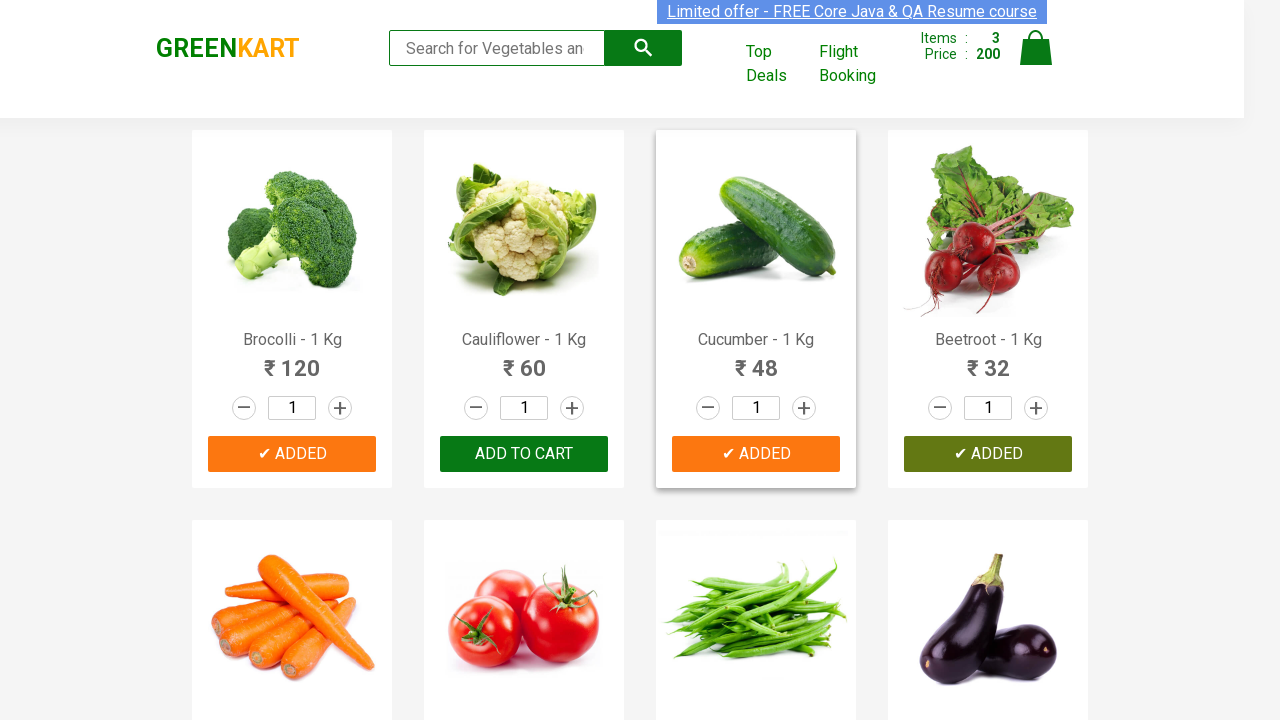

Added 'Capsicum' to cart at (292, 360) on div.product-action >> nth=8
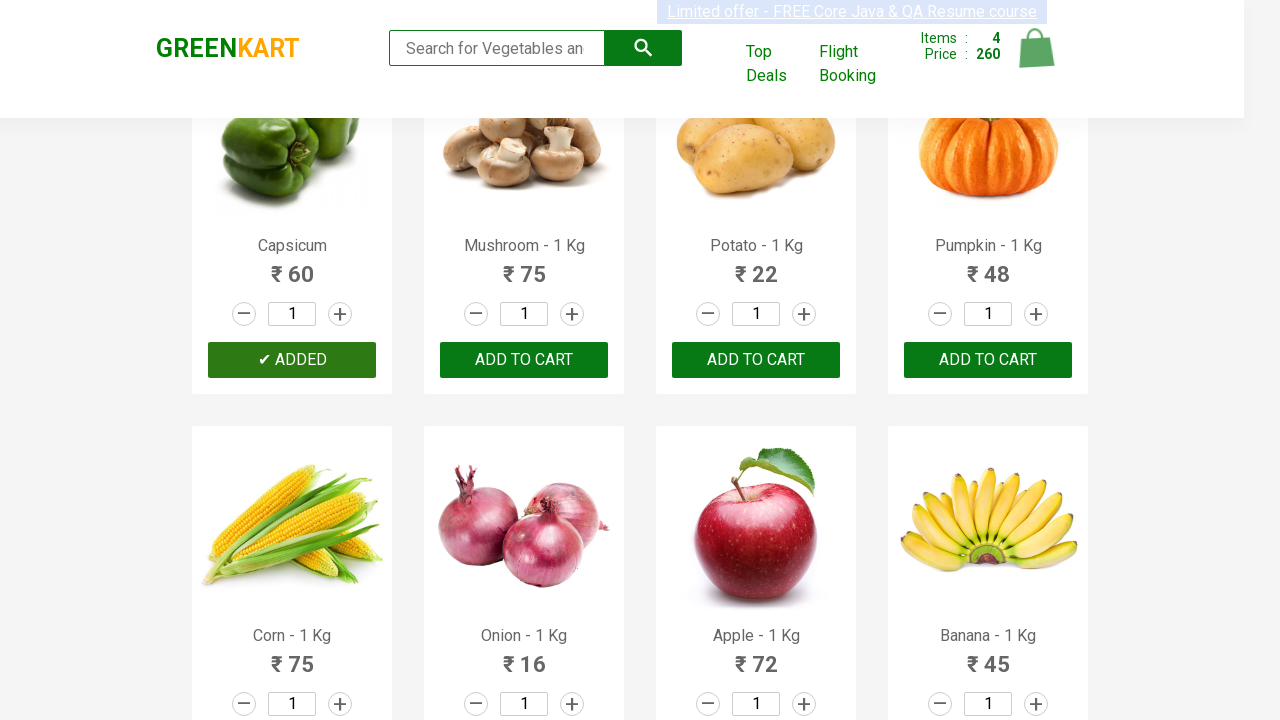

Clicked cart icon to view shopping cart at (1036, 48) on img[alt='Cart']
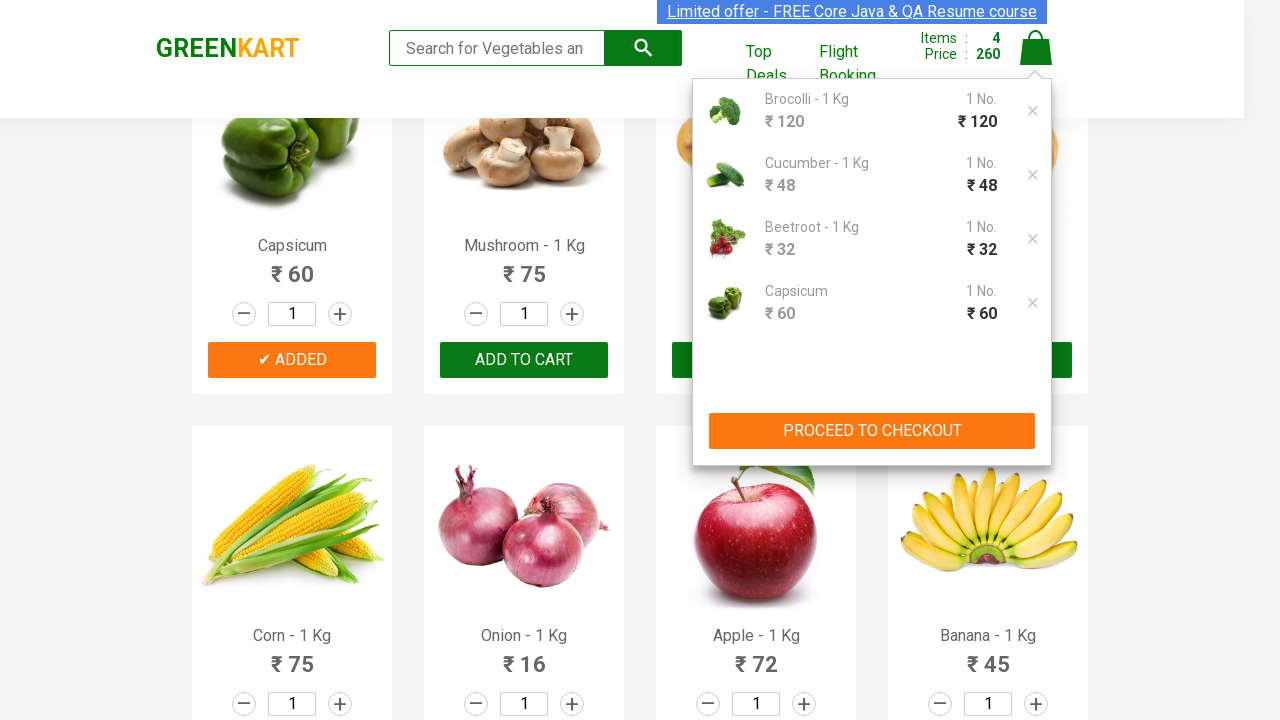

Clicked 'PROCEED TO CHECKOUT' button at (872, 431) on button:text('PROCEED TO CHECKOUT')
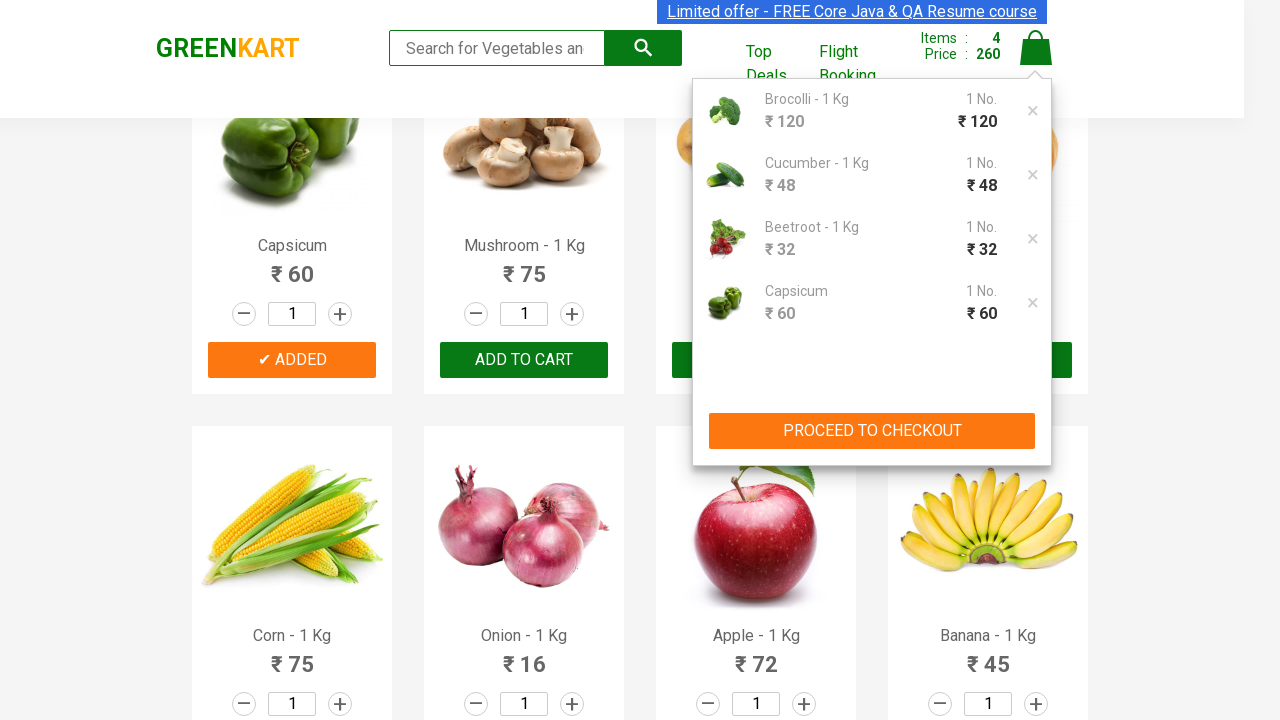

Promo code input field loaded on checkout page
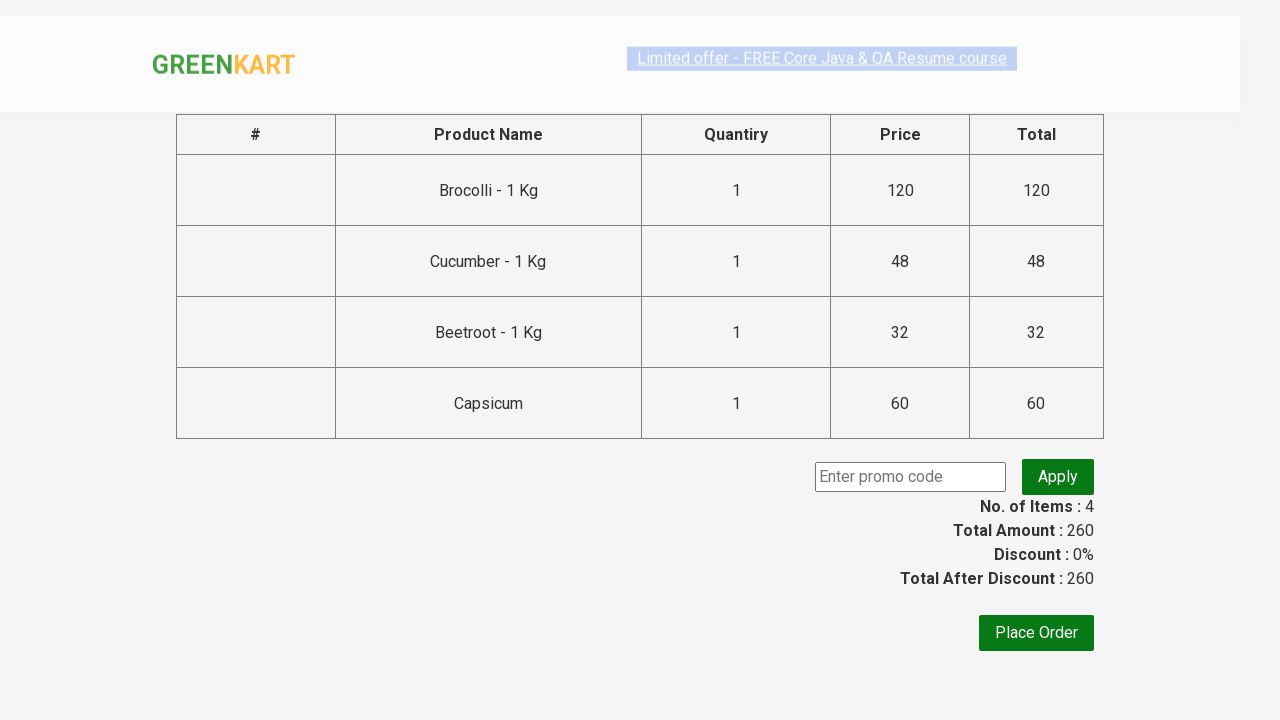

Entered promo code 'rahulshettyacademy' in input field on input.promoCode
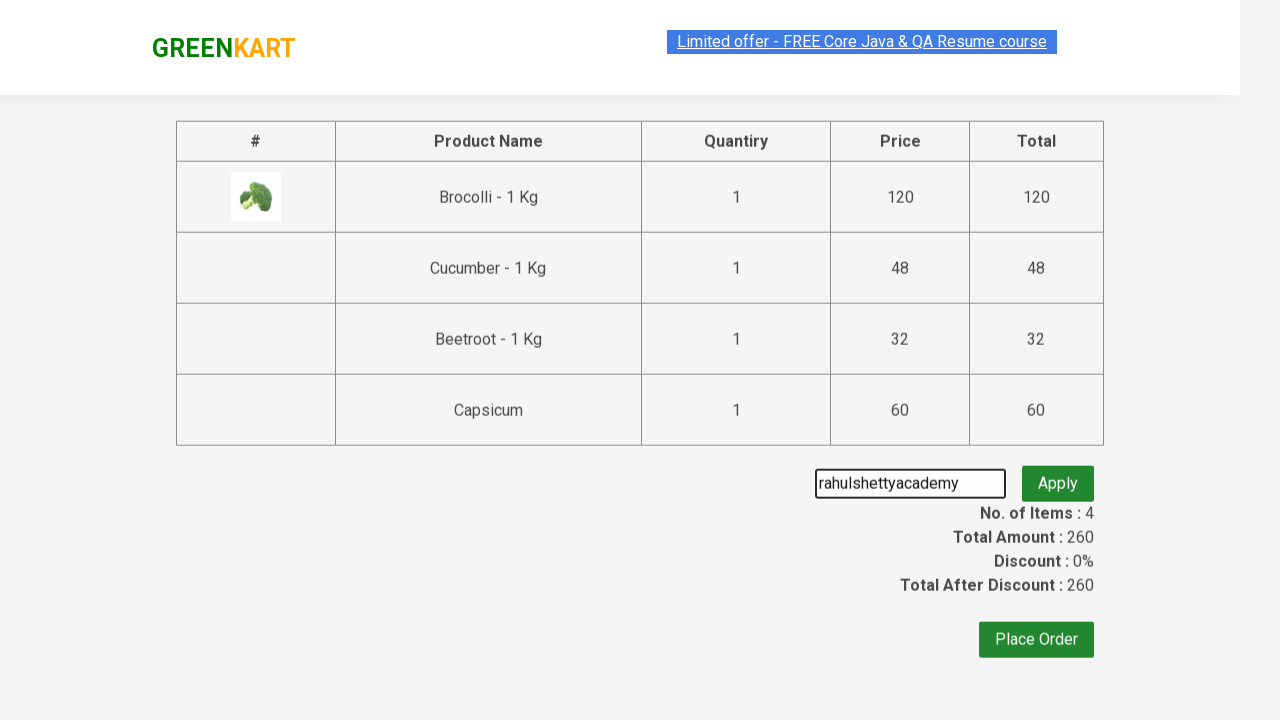

Clicked apply button to validate promo code at (1058, 477) on button.promoBtn
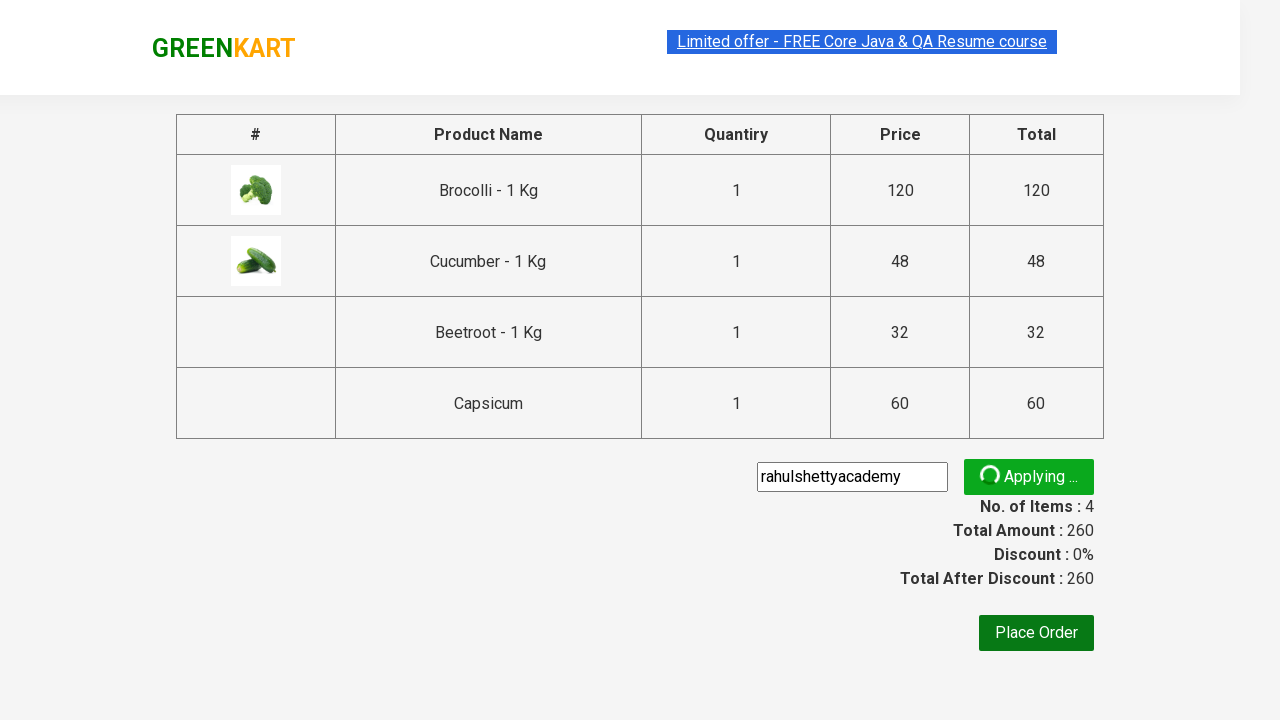

Promo code validation message appeared
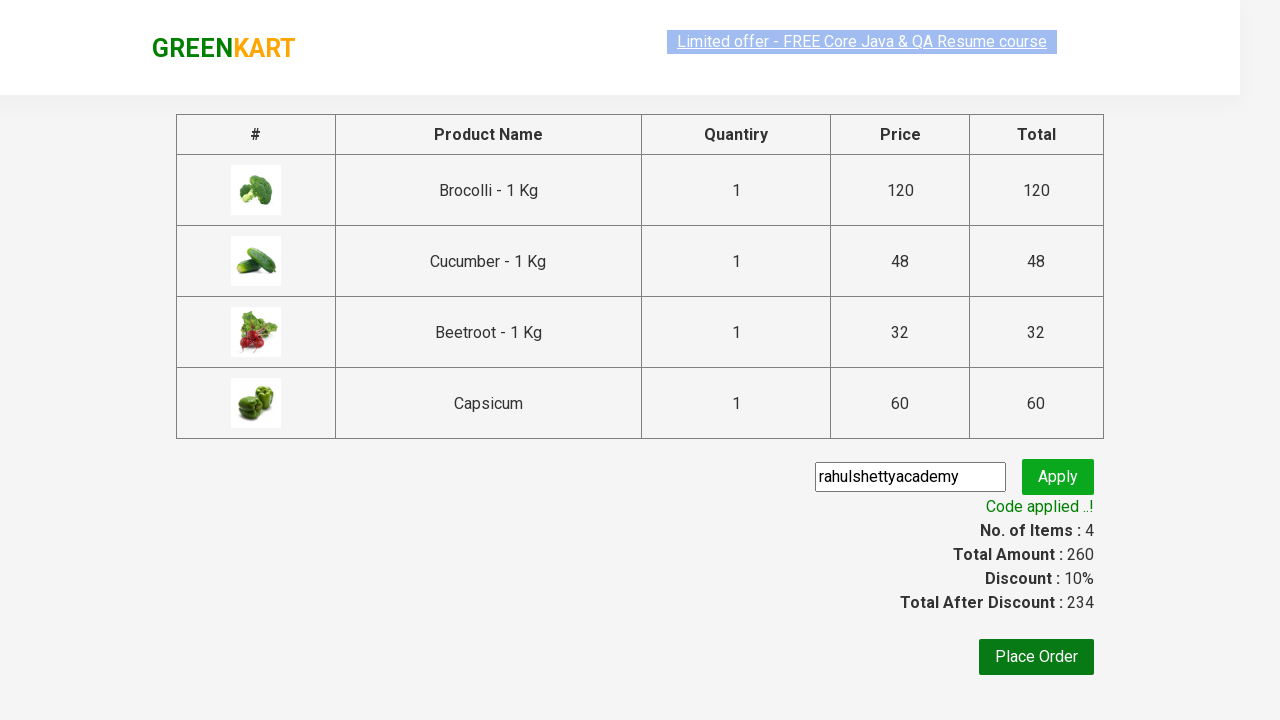

Retrieved promo message: Code applied ..!
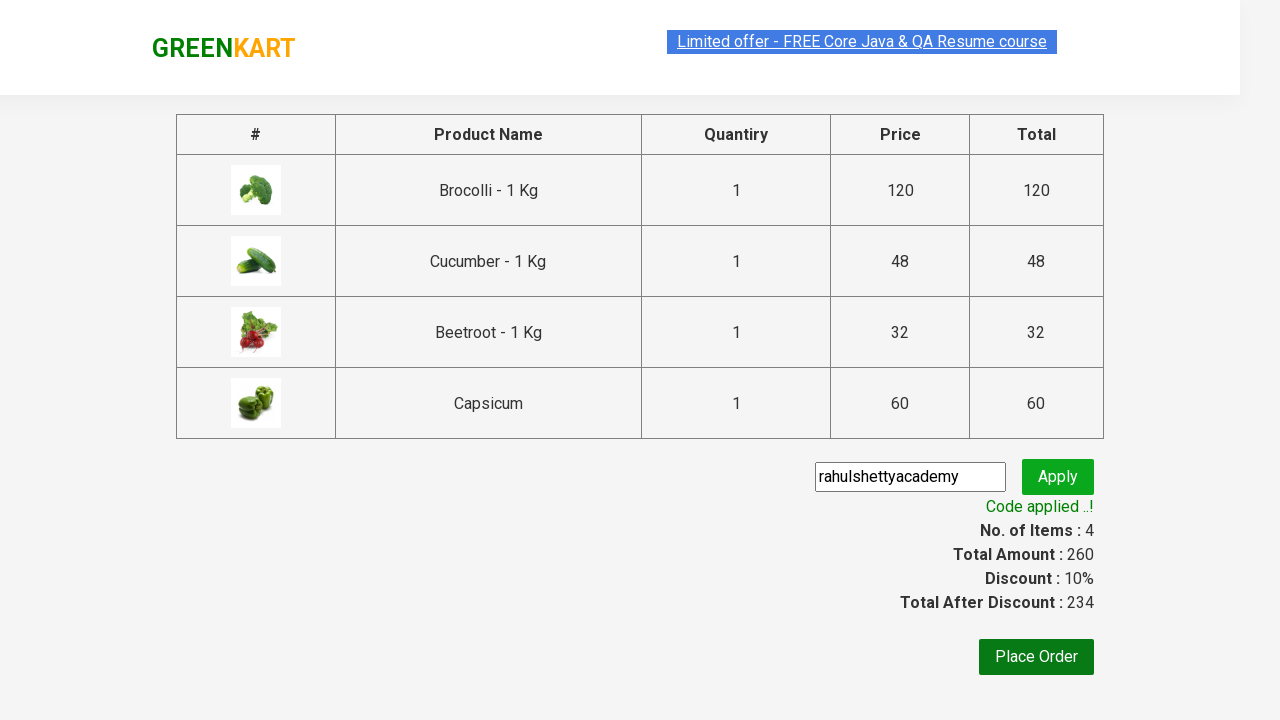

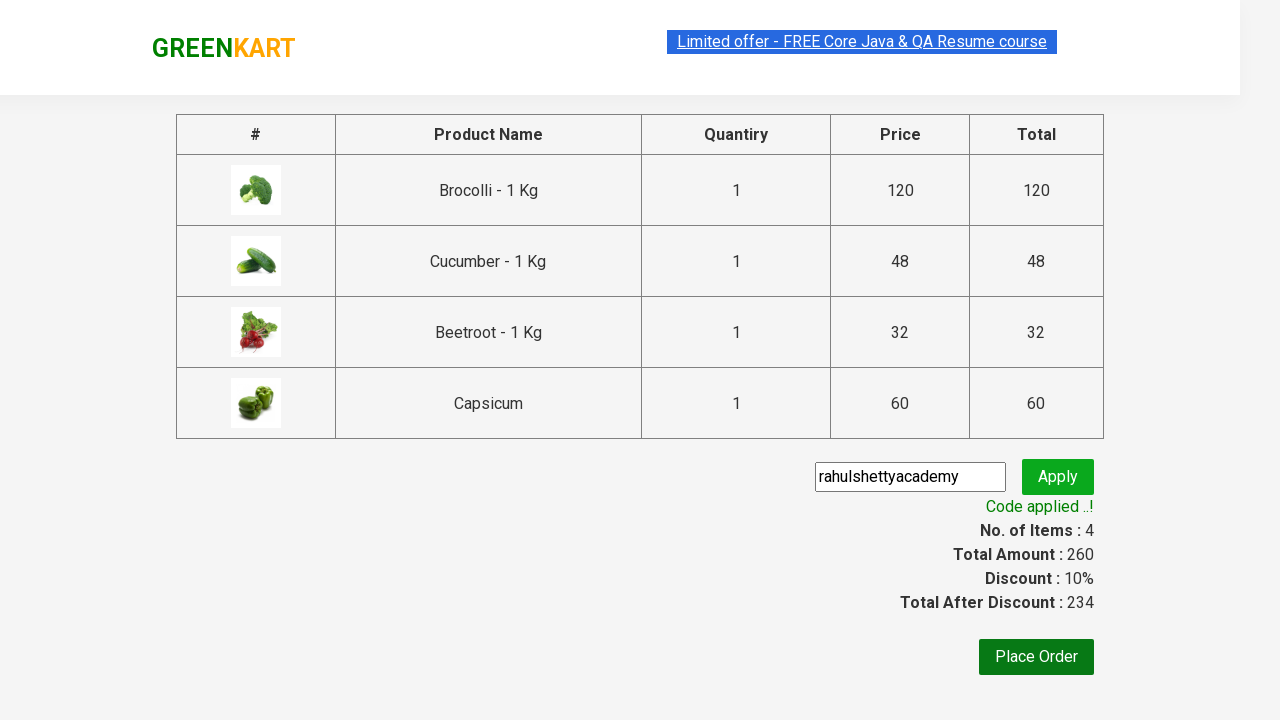